Tests AJAX functionality by clicking a button and waiting for dynamic content to load

Starting URL: http://uitestingplayground.com/ajax

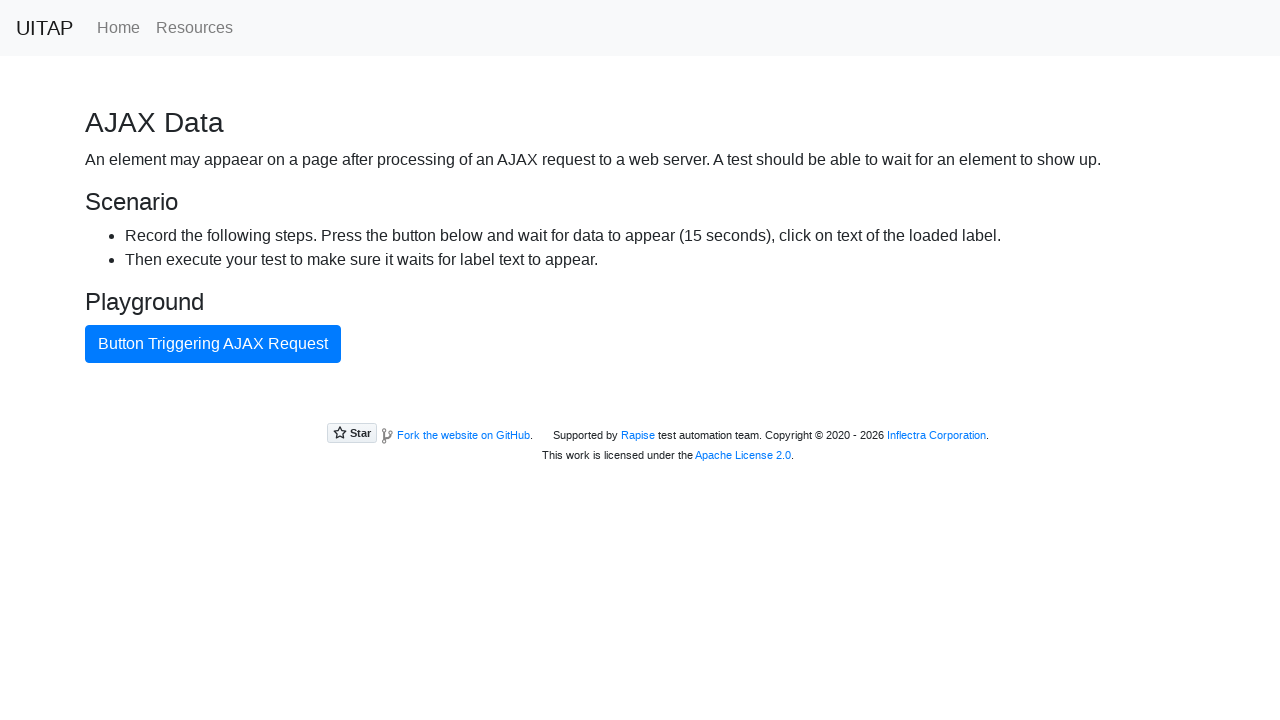

Clicked AJAX button to trigger dynamic content loading at (213, 344) on #ajaxButton
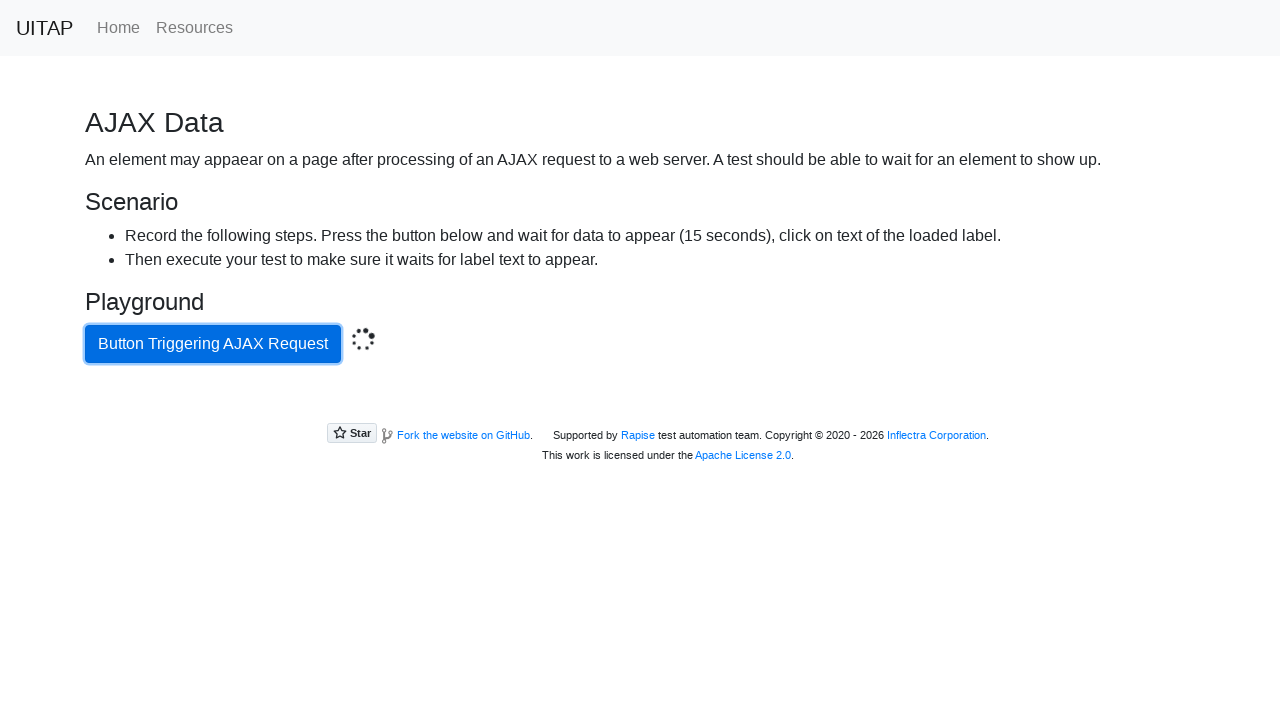

Success message appeared after AJAX completed
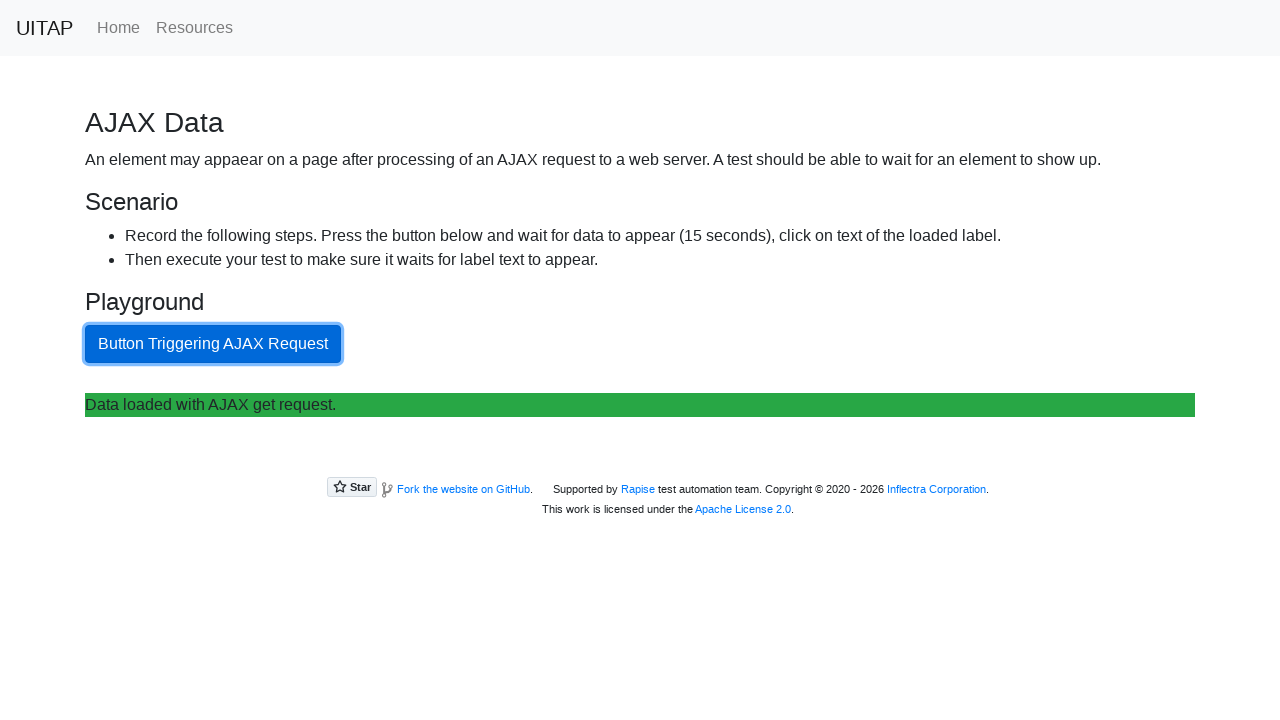

Located success message element
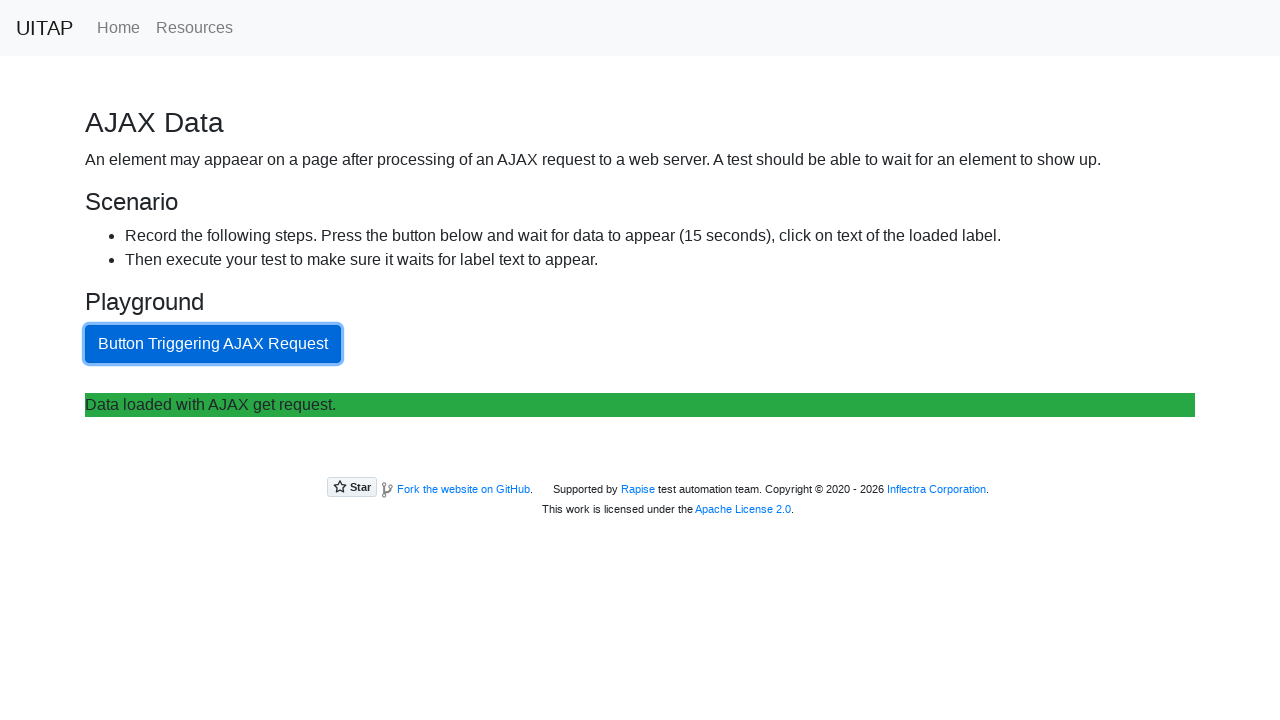

Retrieved success message text: Data loaded with AJAX get request.
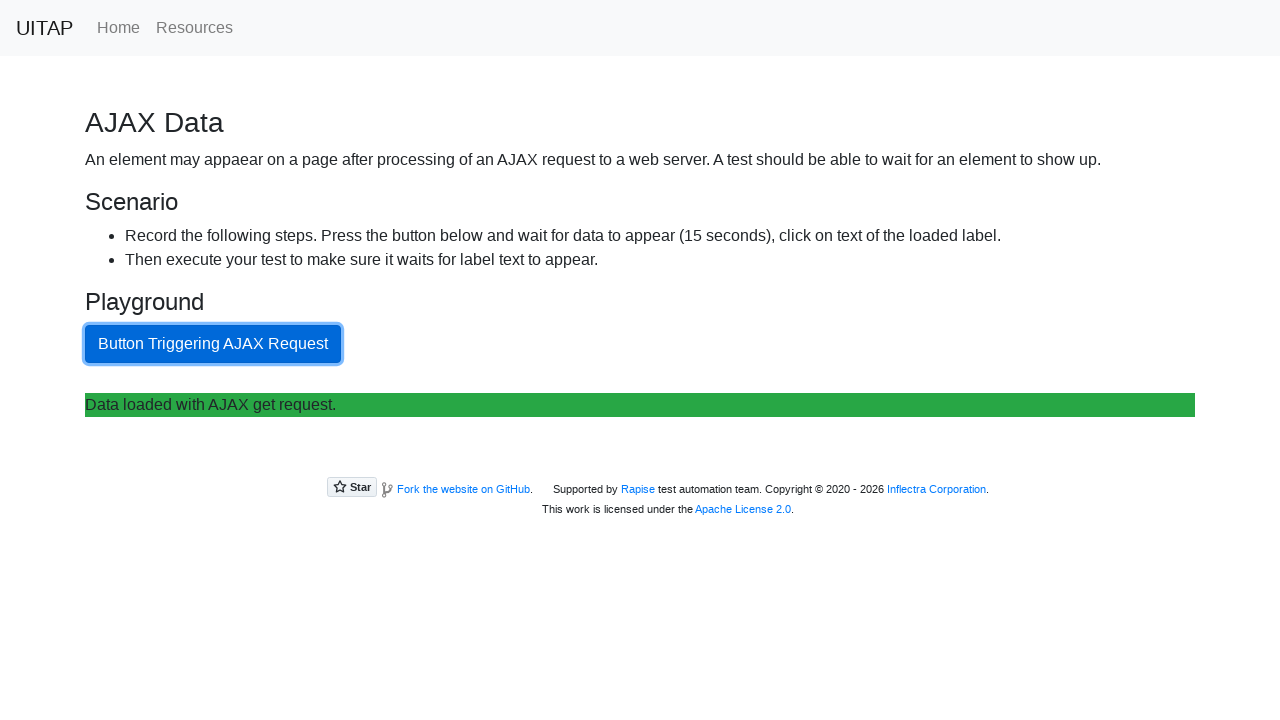

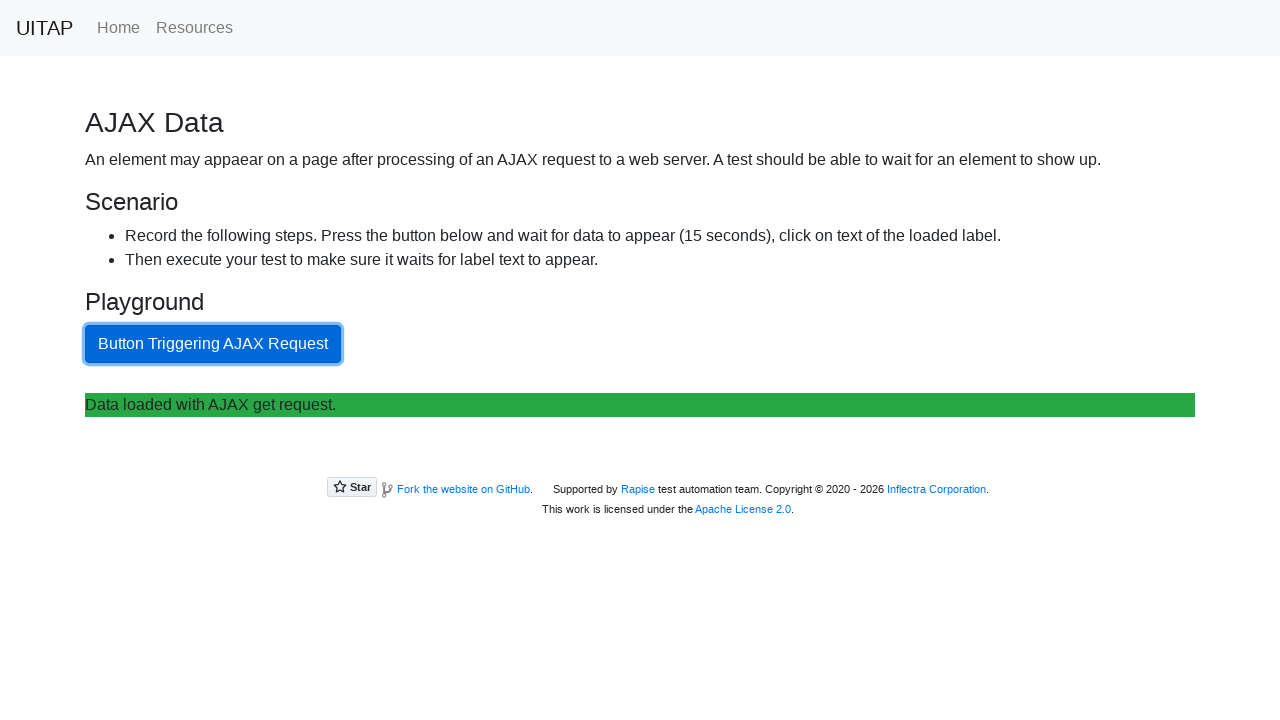